Tests JavaScript alert and confirm dialog handling by entering a name, triggering an alert, accepting it, then triggering a confirm dialog and dismissing it

Starting URL: https://rahulshettyacademy.com/AutomationPractice/

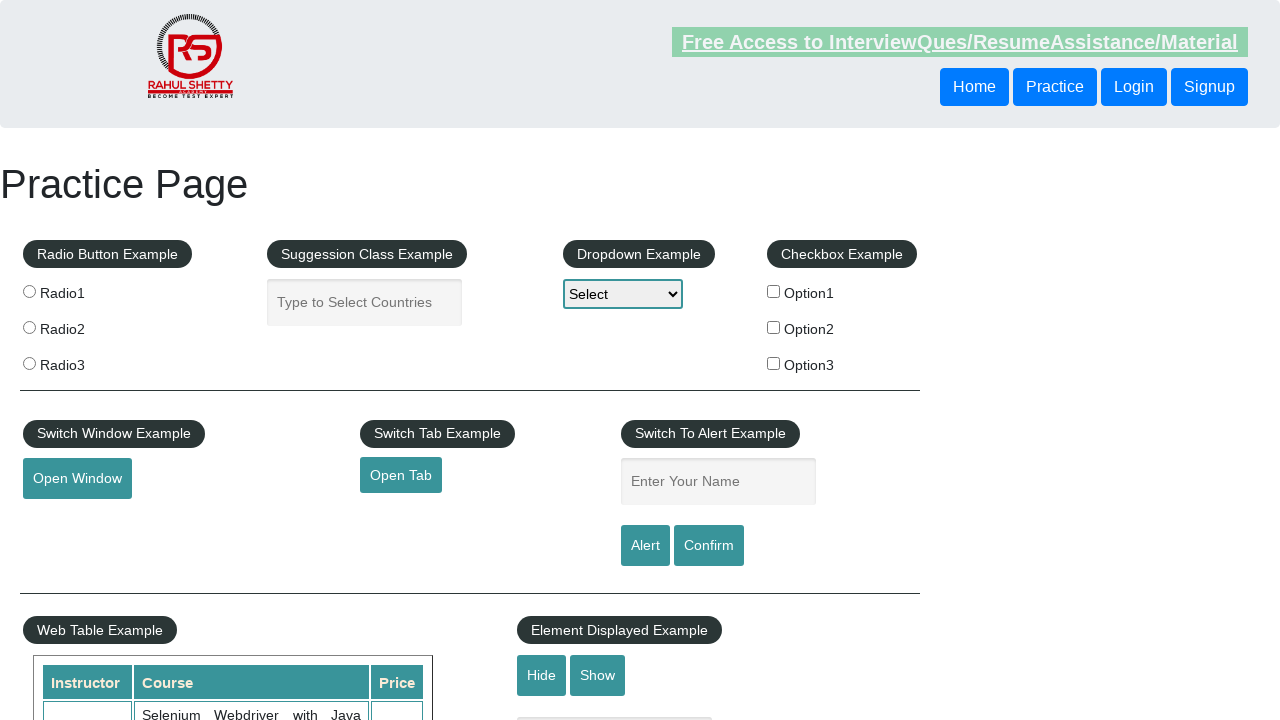

Navigated to Alerts practice page
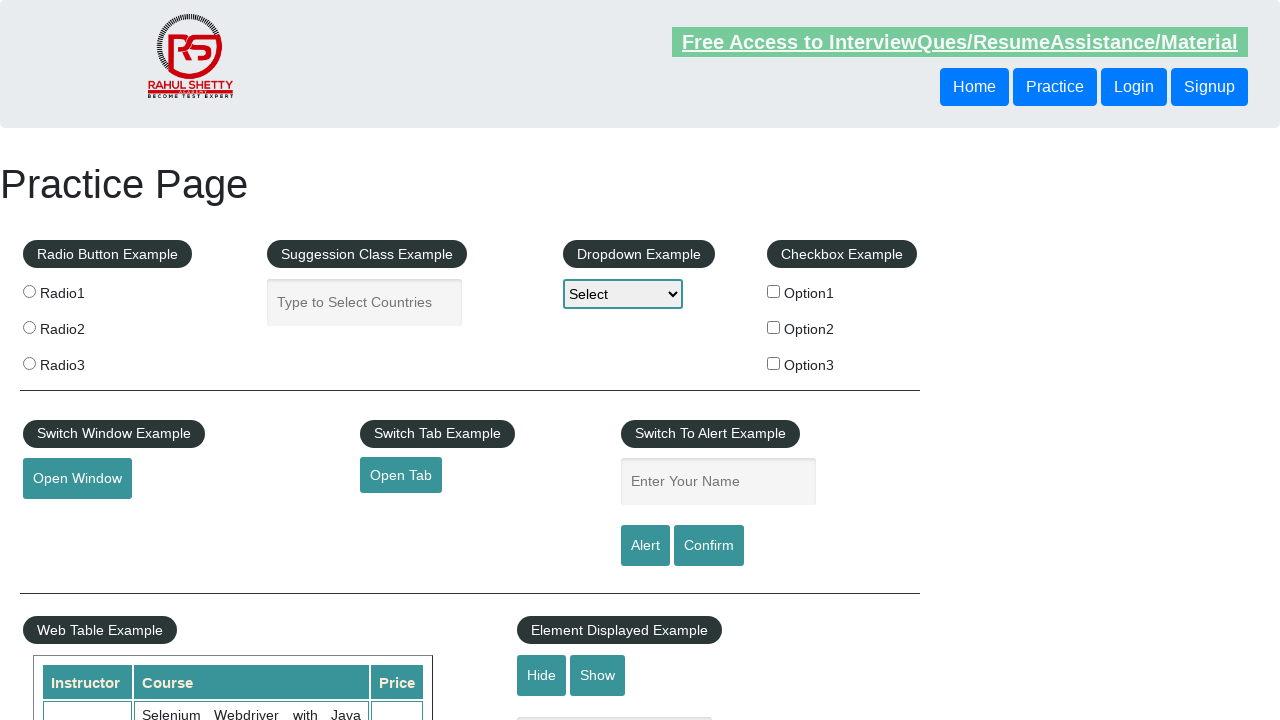

Entered 'Rahul' in the name field on #name
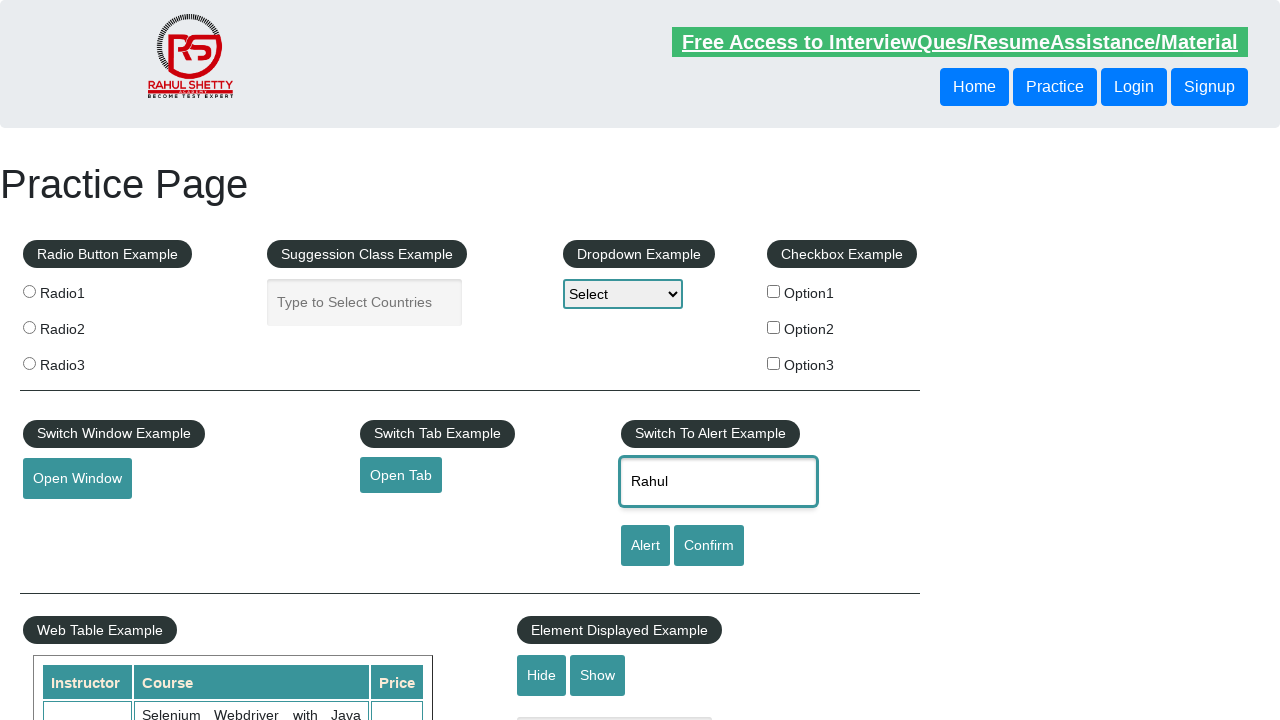

Clicked alert button to trigger JavaScript alert at (645, 546) on [id='alertbtn']
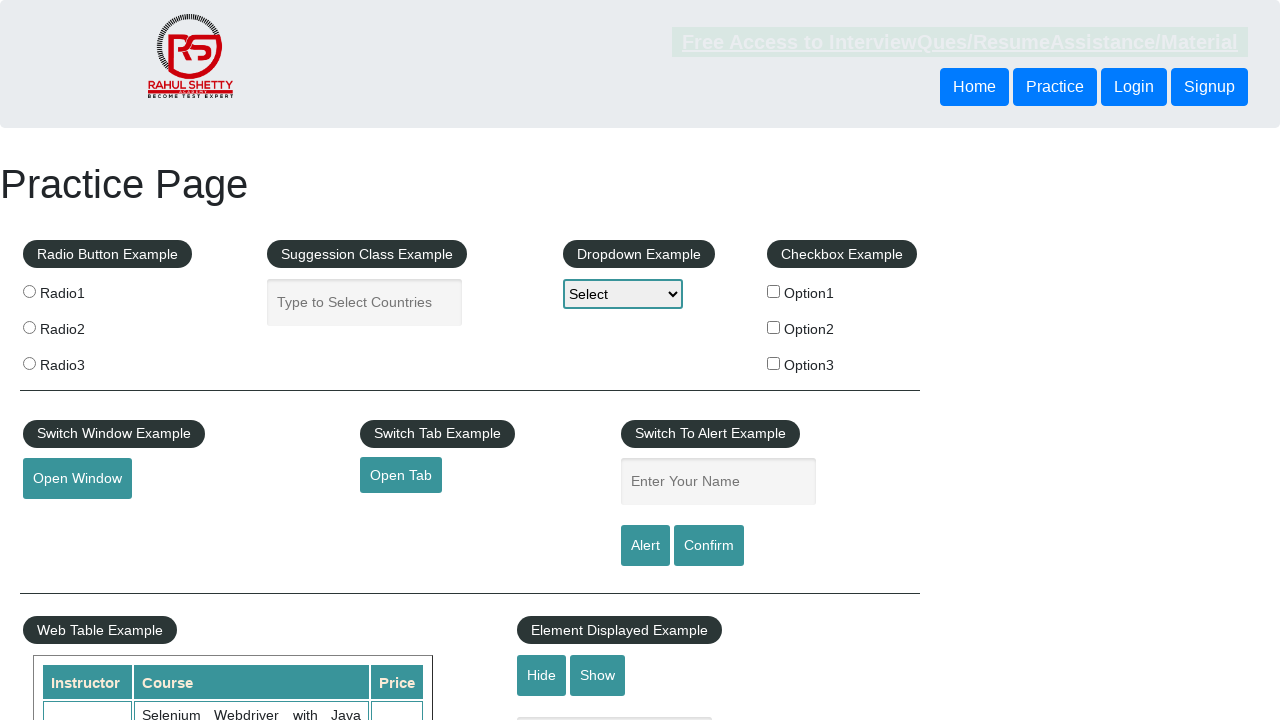

Accepted the JavaScript alert dialog
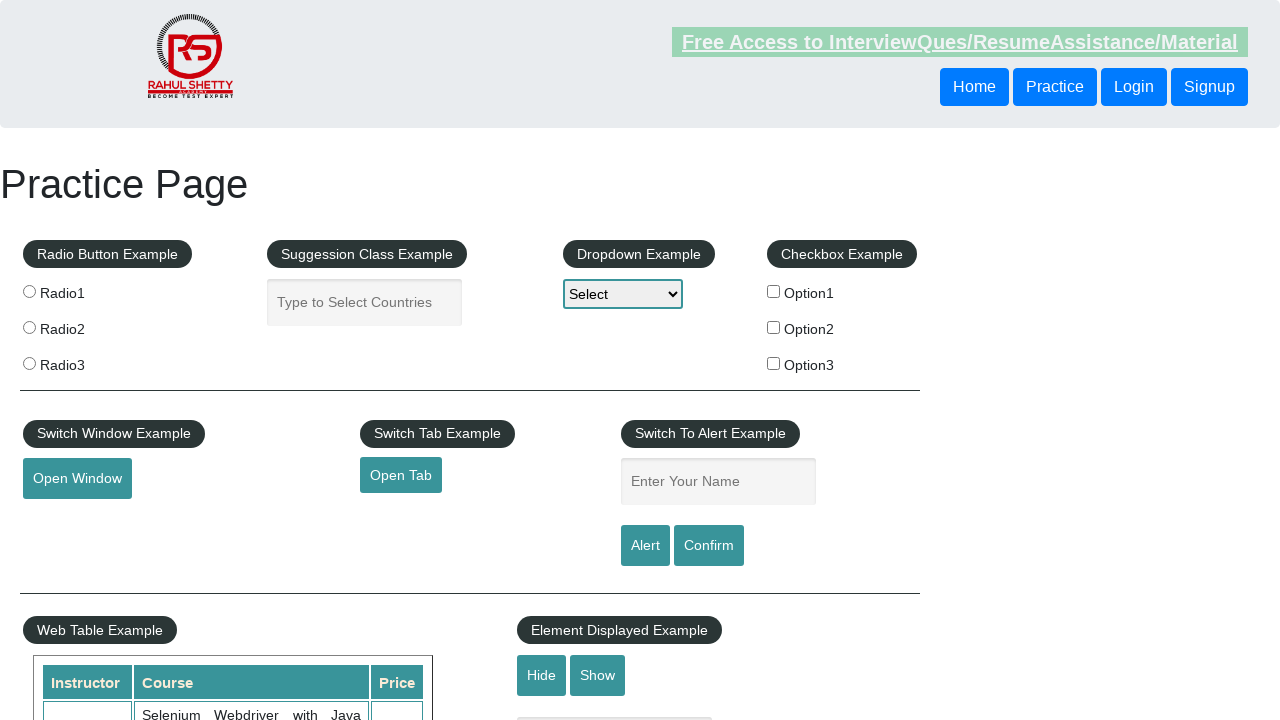

Set up handler to dismiss confirm dialog
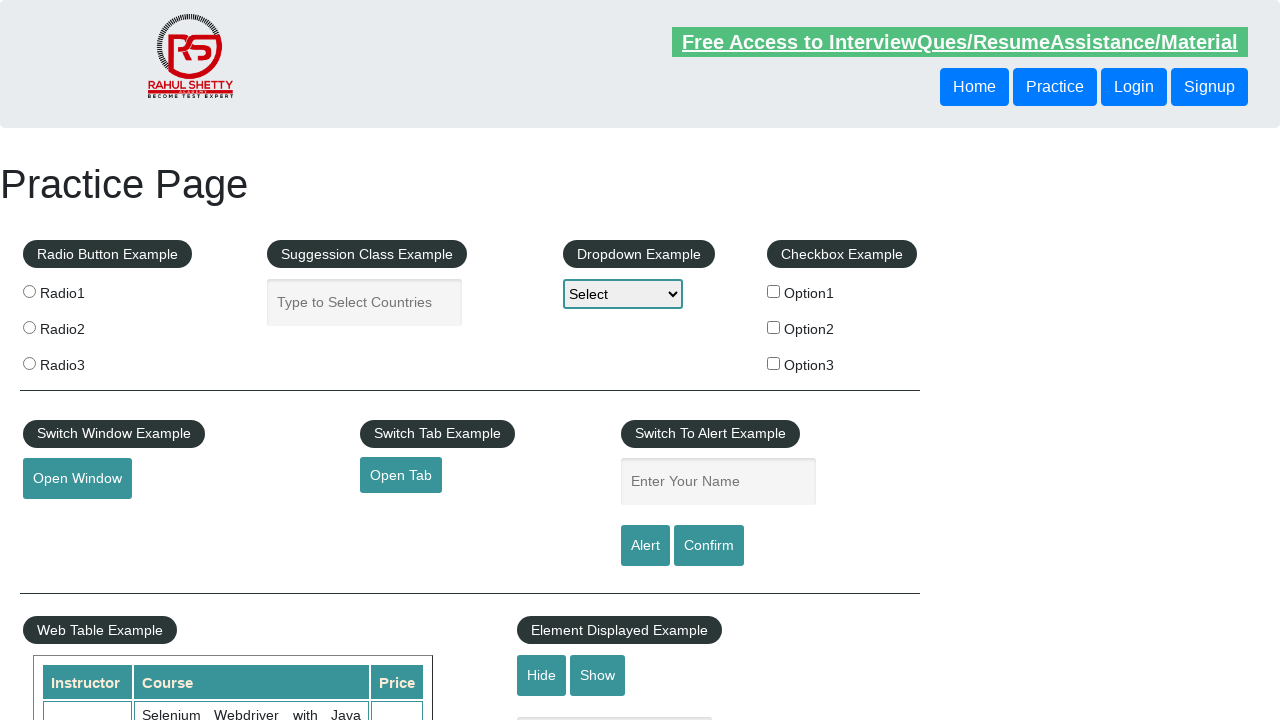

Clicked confirm button to trigger confirm dialog at (709, 546) on #confirmbtn
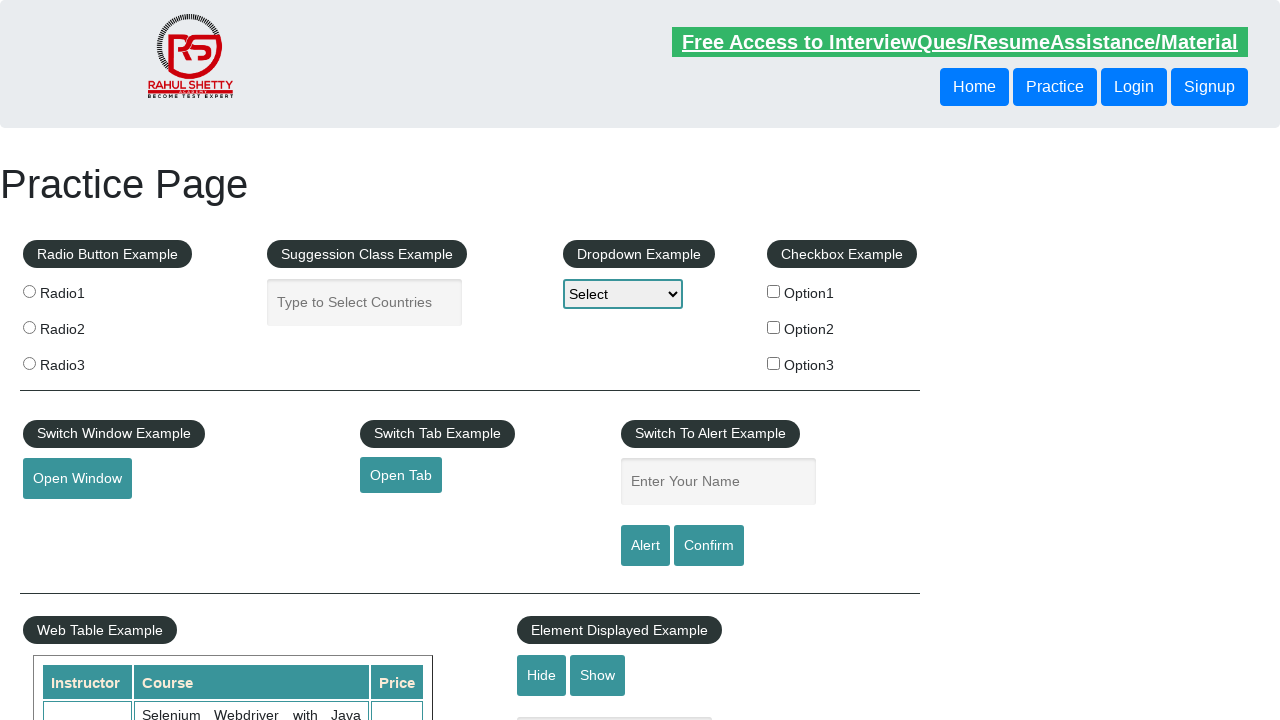

Dismissed the confirm dialog
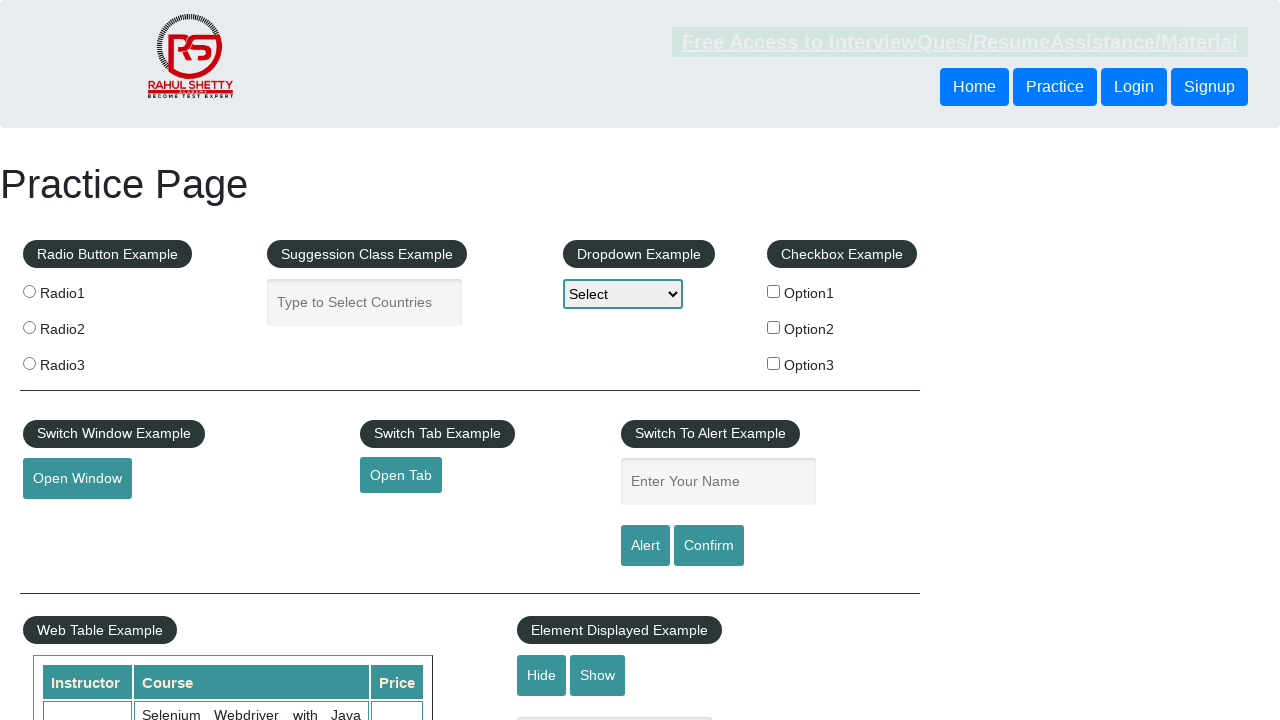

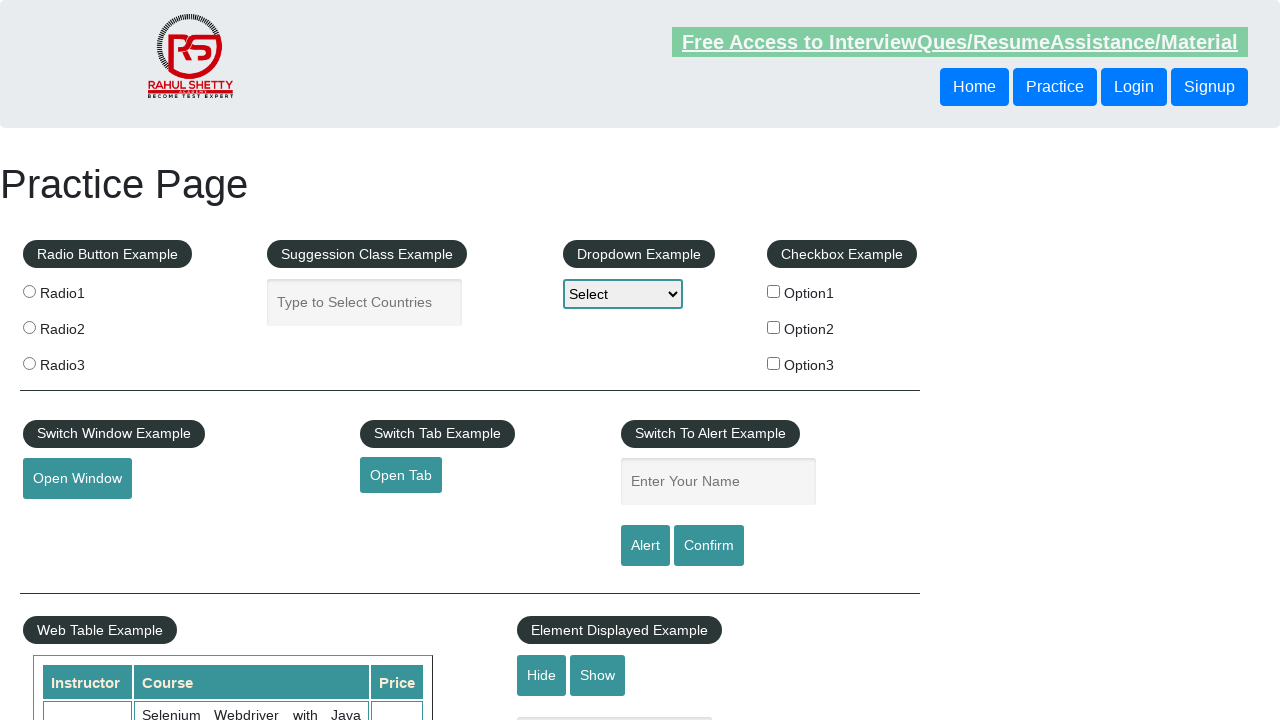